Tests JavaScript alert handling functionality by clicking buttons that trigger JS Alert, JS Confirm, and JS Prompt dialogs, then interacting with each dialog type (accepting, dismissing, and entering text).

Starting URL: https://the-internet.herokuapp.com/

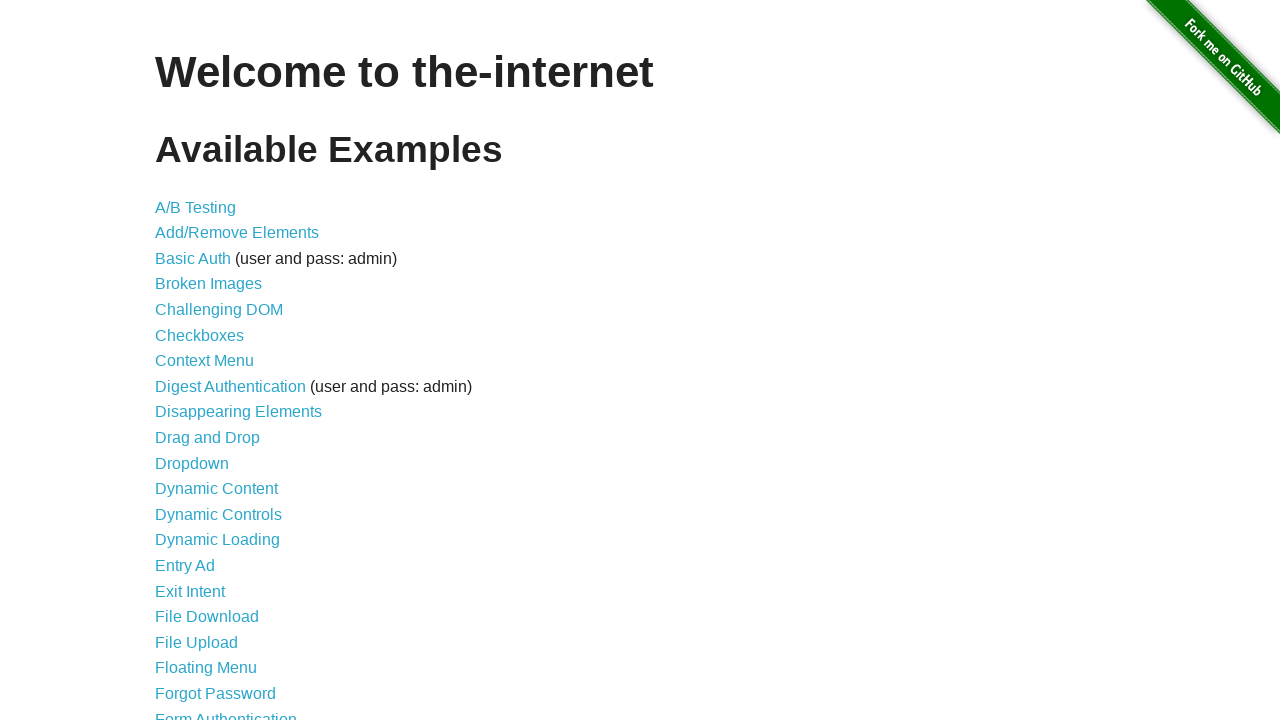

Clicked on JavaScript Alerts link to navigate to alerts page at (214, 361) on text=JavaScript Alerts
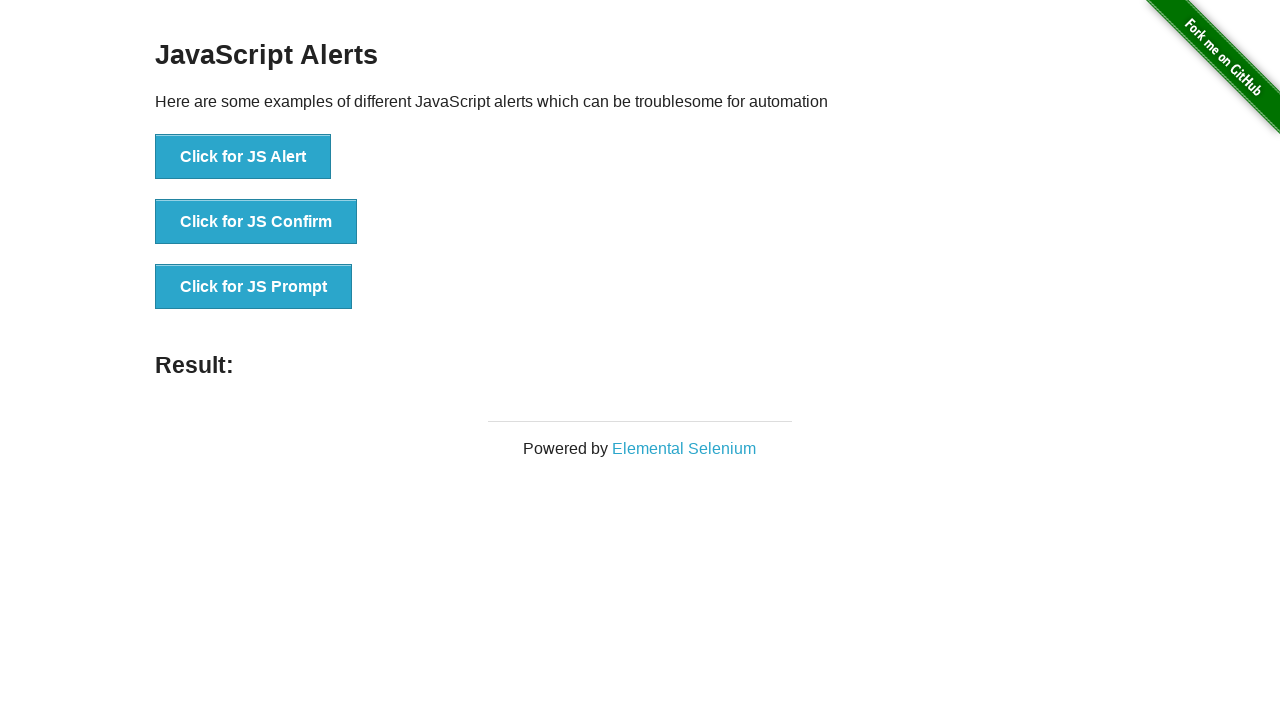

Clicked button to trigger JS Alert at (243, 157) on xpath=//button[text()='Click for JS Alert']
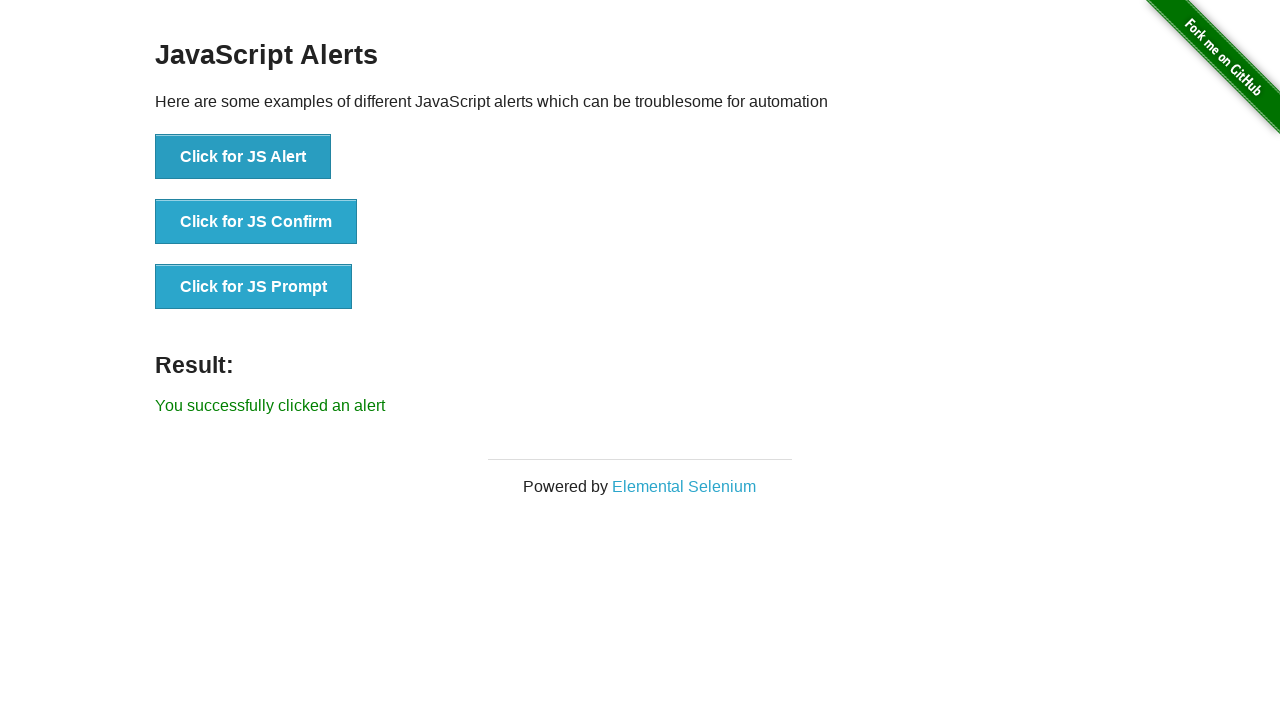

Triggered JS Alert and accepted the dialog at (243, 157) on xpath=//button[text()='Click for JS Alert']
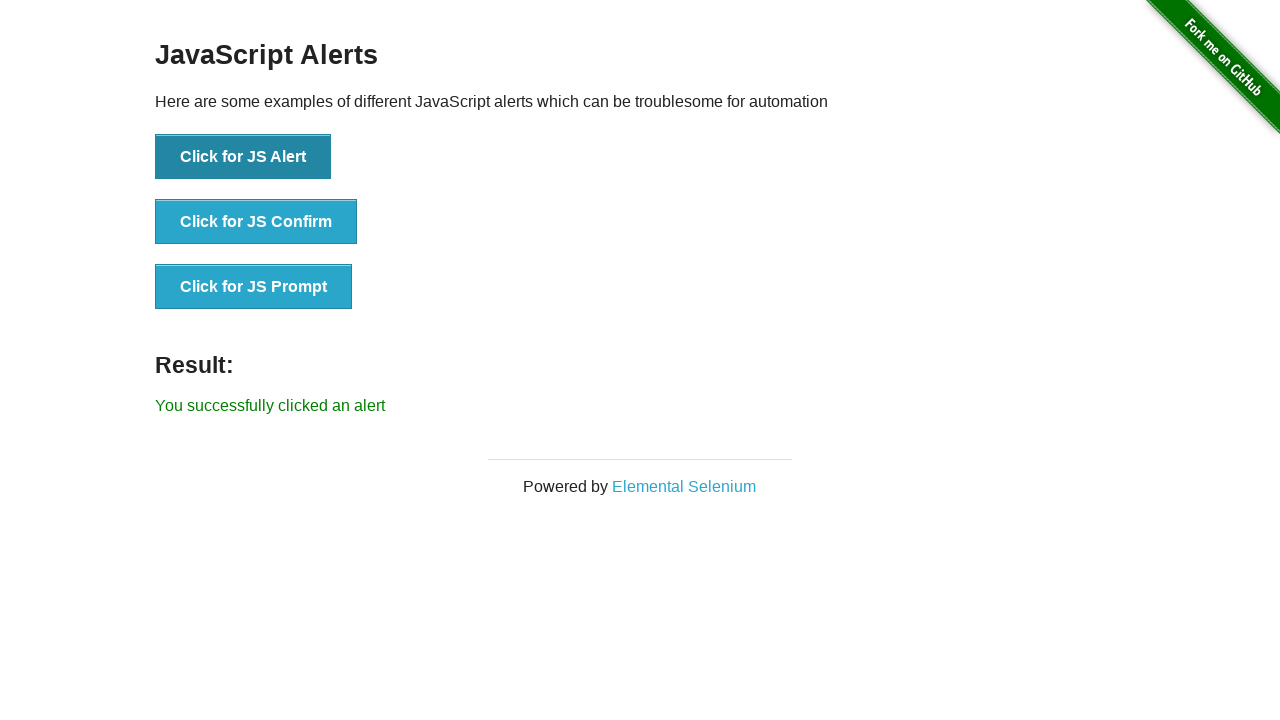

Triggered JS Confirm and dismissed the dialog at (256, 222) on xpath=//button[text()='Click for JS Confirm']
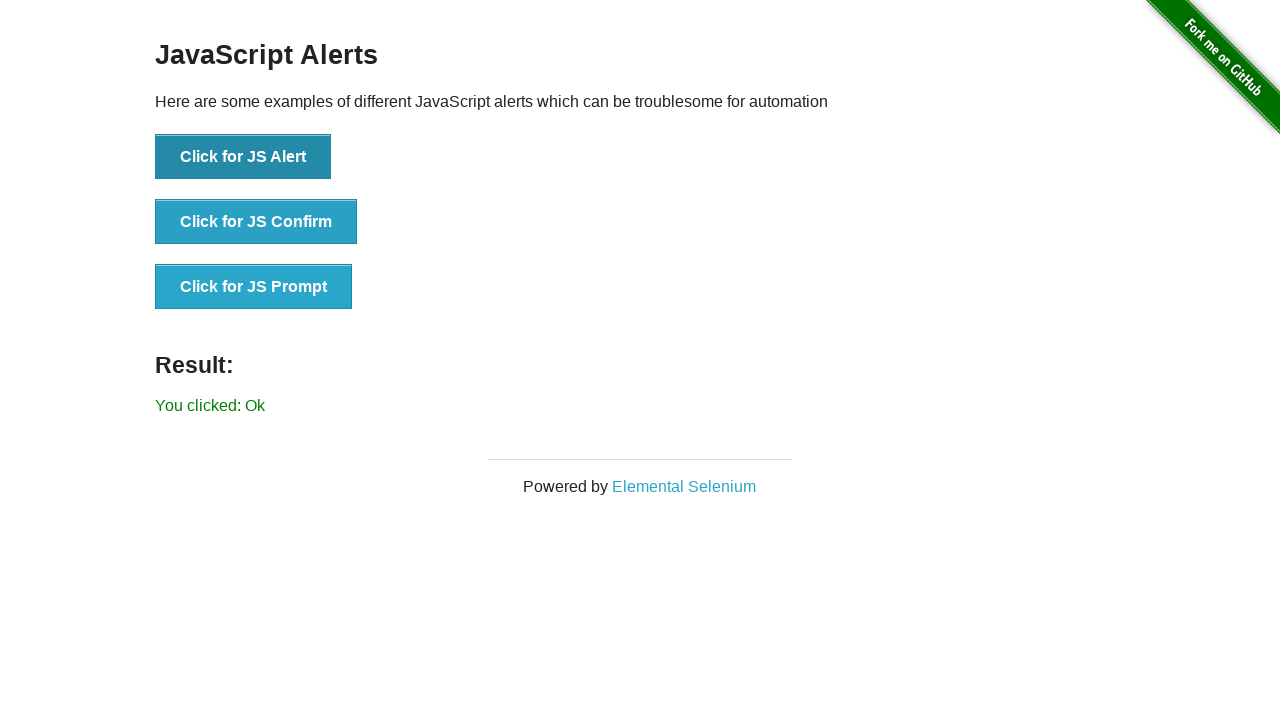

Triggered JS Prompt and accepted with text 'Test Popup' at (254, 287) on xpath=//button[text()='Click for JS Prompt']
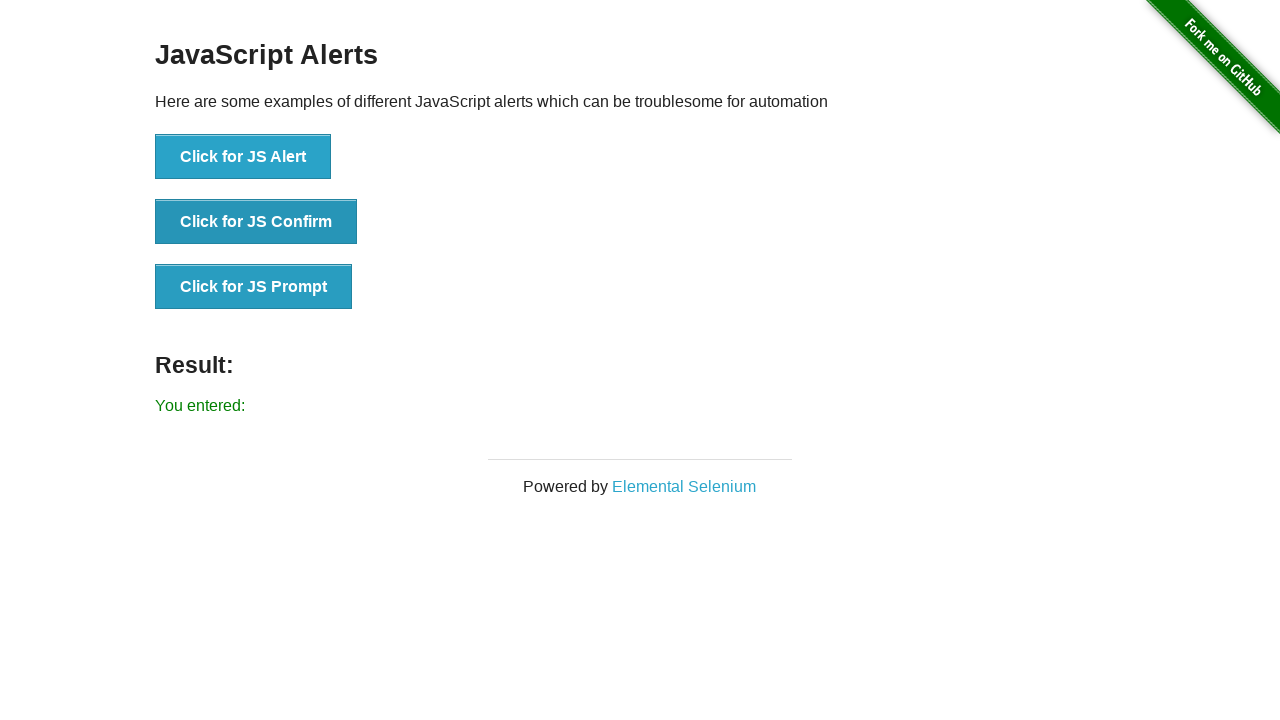

Result element loaded on page
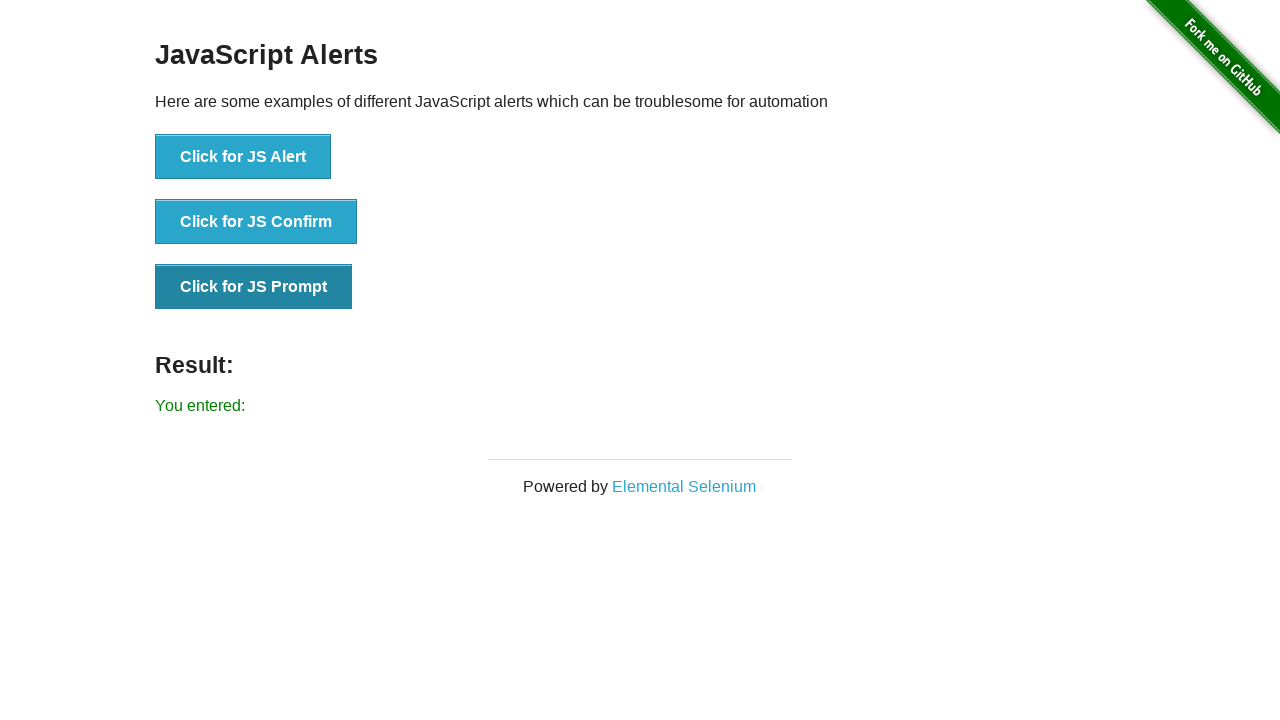

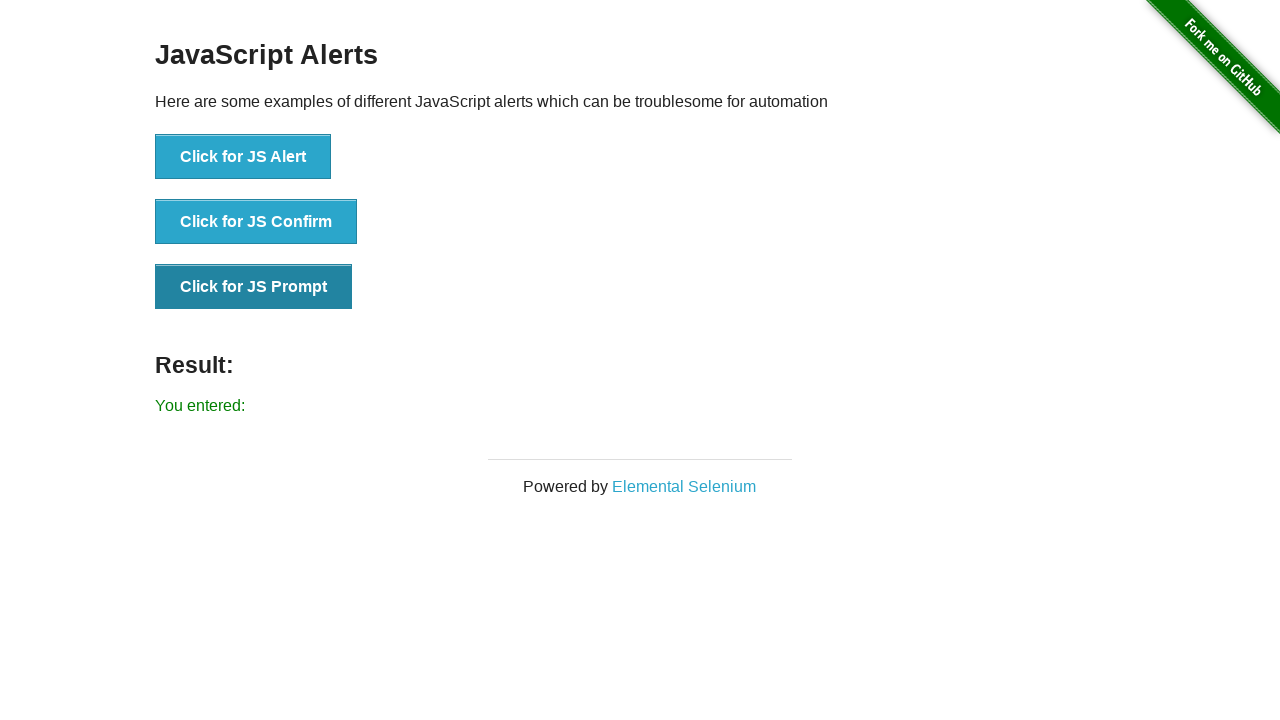